Tests clicking a login button using CSS selector with multiple attribute matching on the CMS.gov portal page

Starting URL: https://portal.cms.gov/portal/

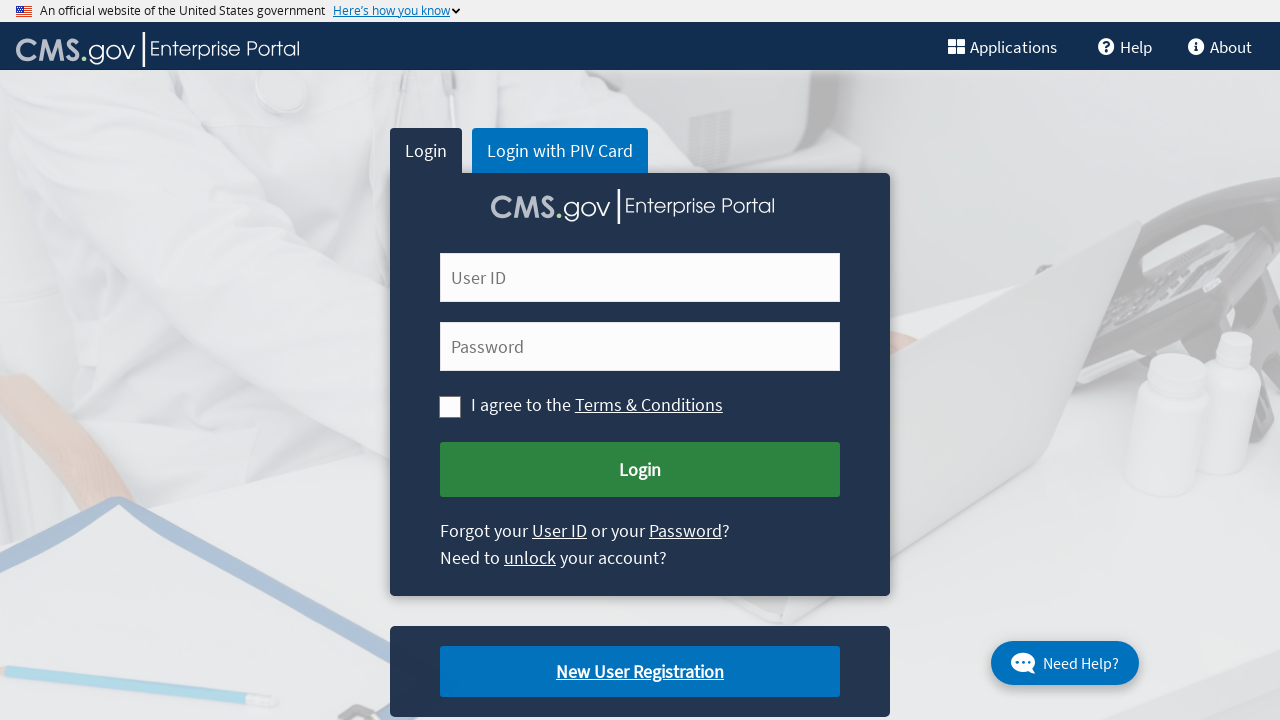

Navigated to CMS.gov portal home page
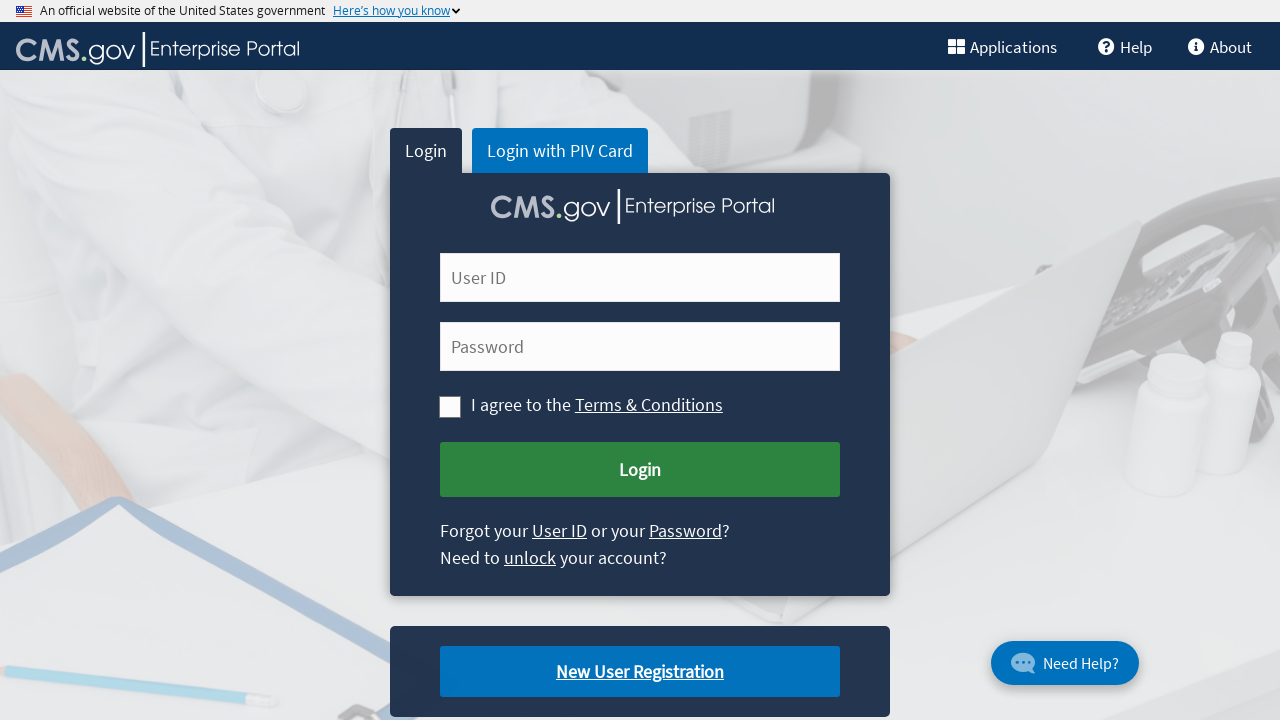

Clicked login button with CSS selector matching button#cms-login-submit[name='Submit Login'] at (640, 470) on button#cms-login-submit[name='Submit Login']
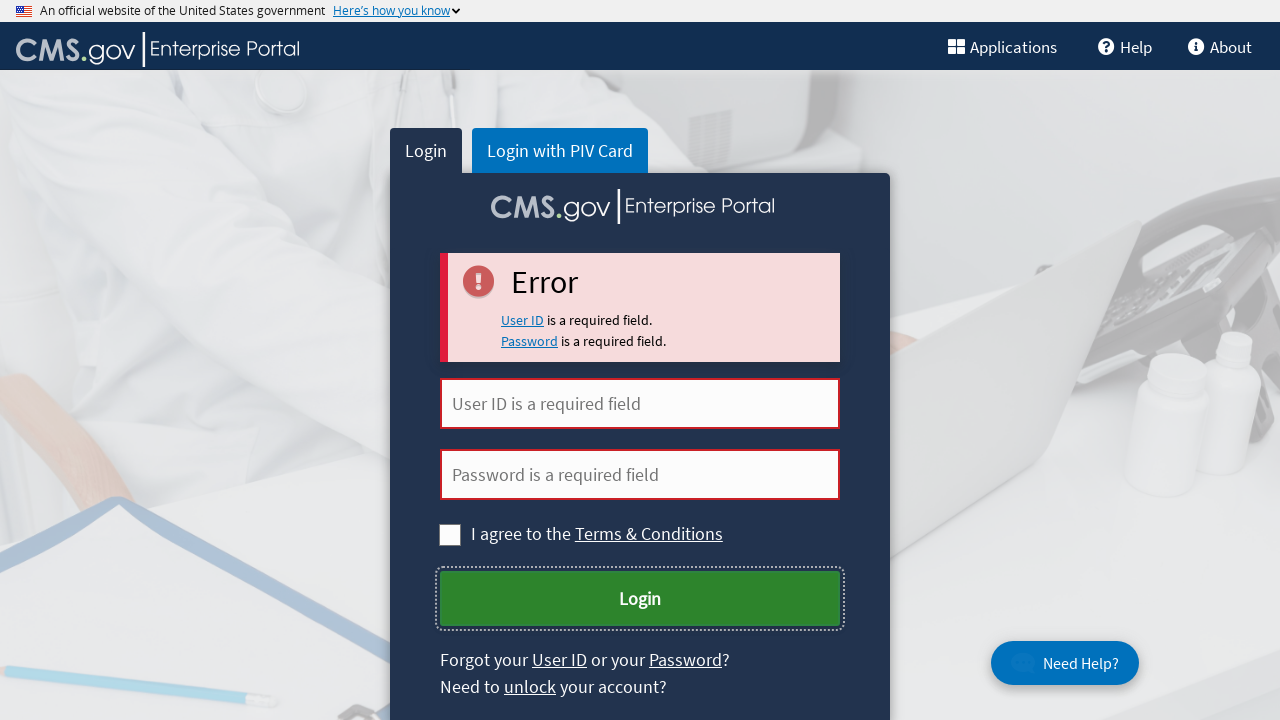

Waited 2000ms for page response after login button click
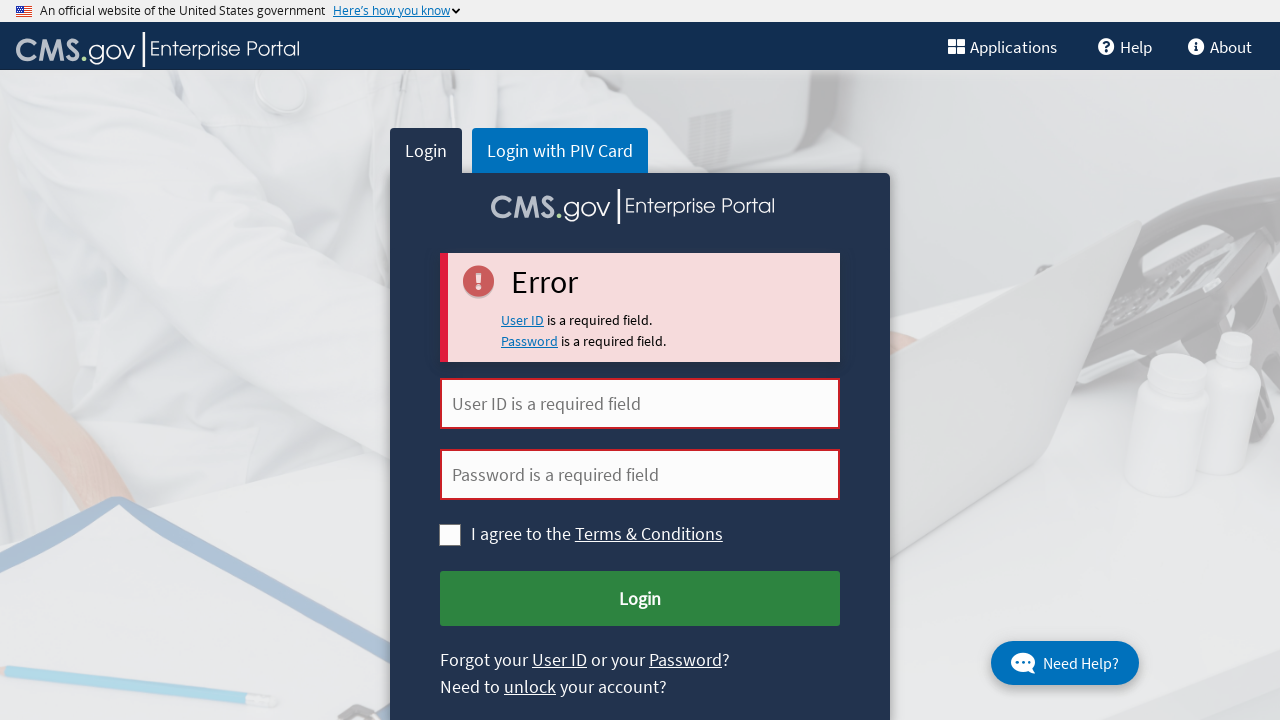

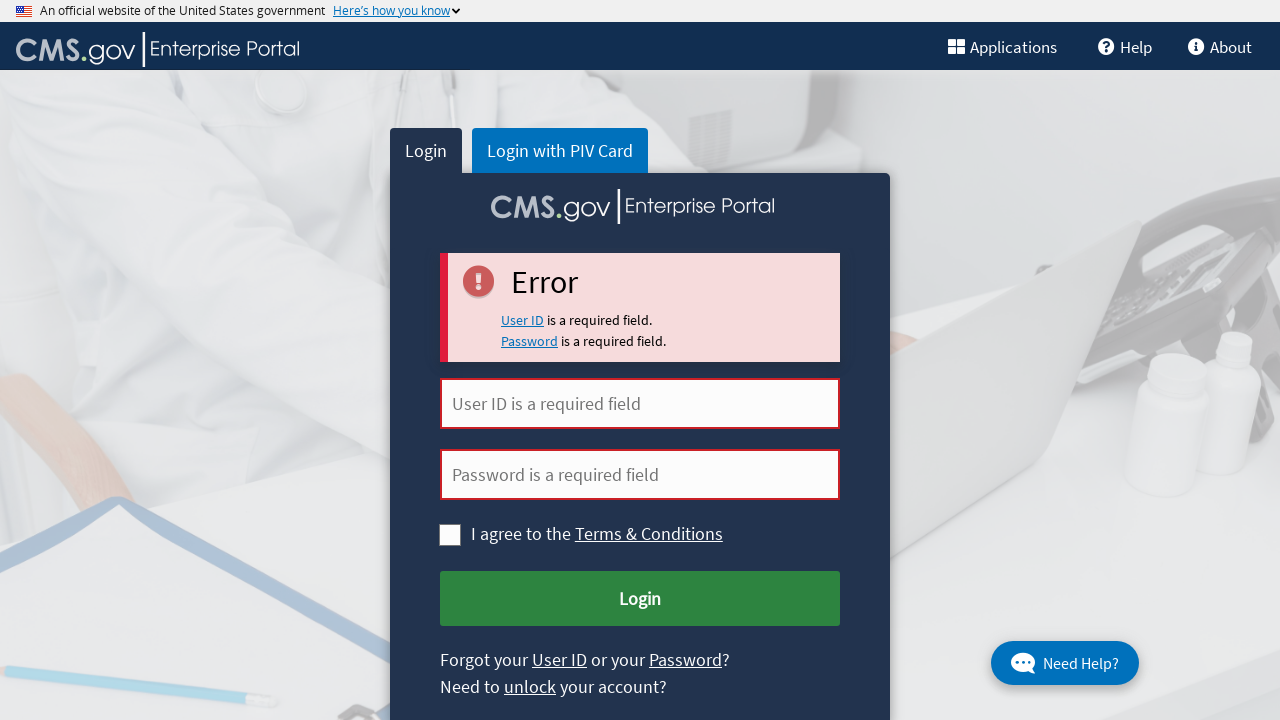